Tests that the complete all checkbox updates its state correctly when individual items are completed or cleared.

Starting URL: https://demo.playwright.dev/todomvc

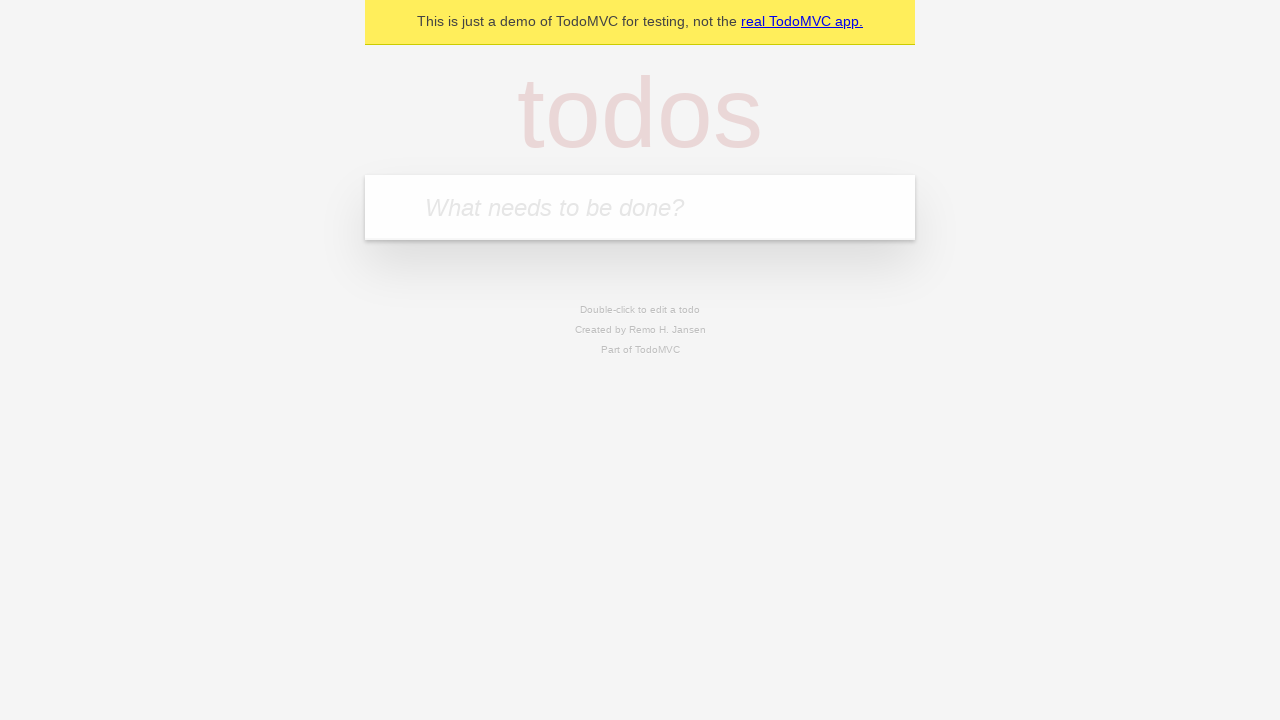

Filled todo input with 'buy some cheese' on internal:attr=[placeholder="What needs to be done?"i]
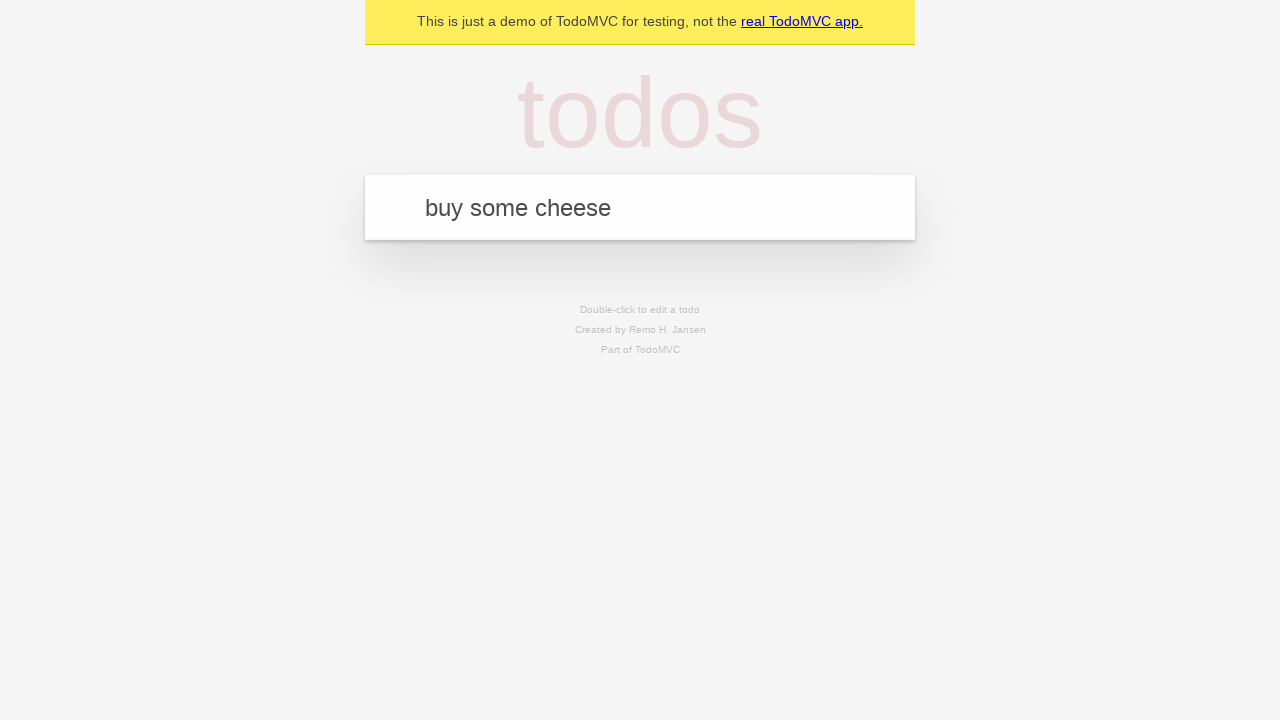

Pressed Enter to add first todo on internal:attr=[placeholder="What needs to be done?"i]
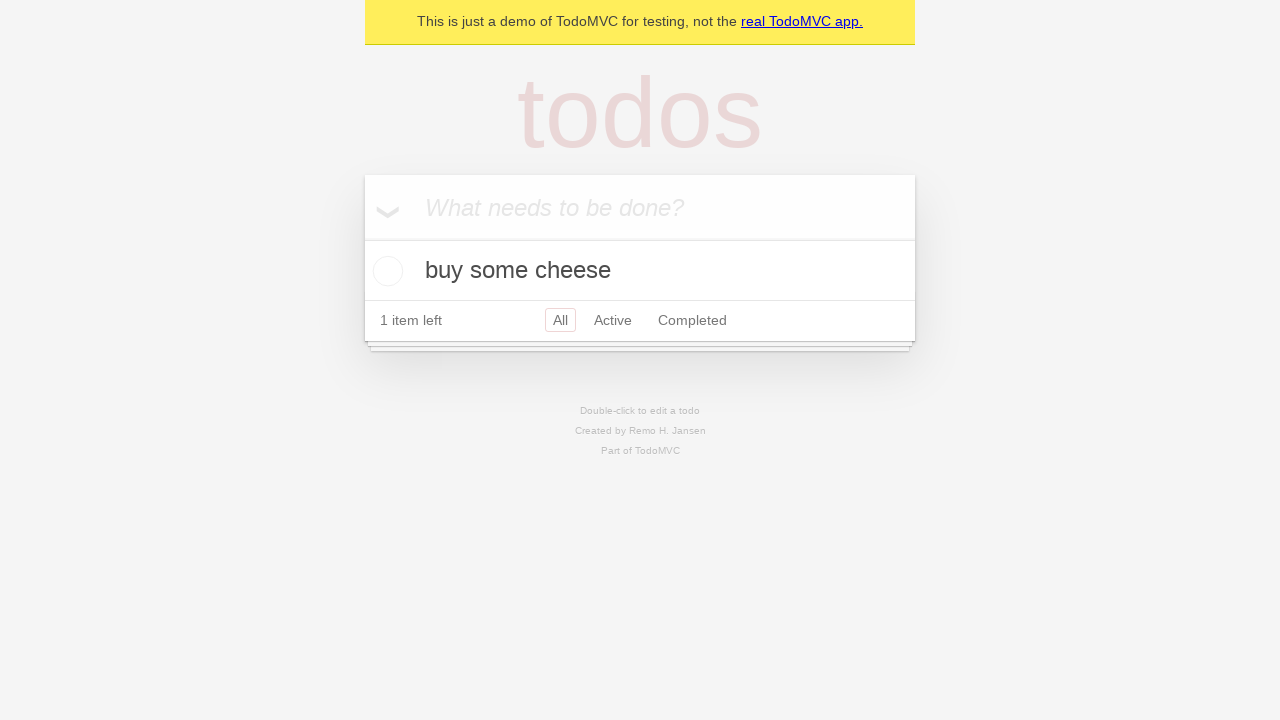

Filled todo input with 'feed the cat' on internal:attr=[placeholder="What needs to be done?"i]
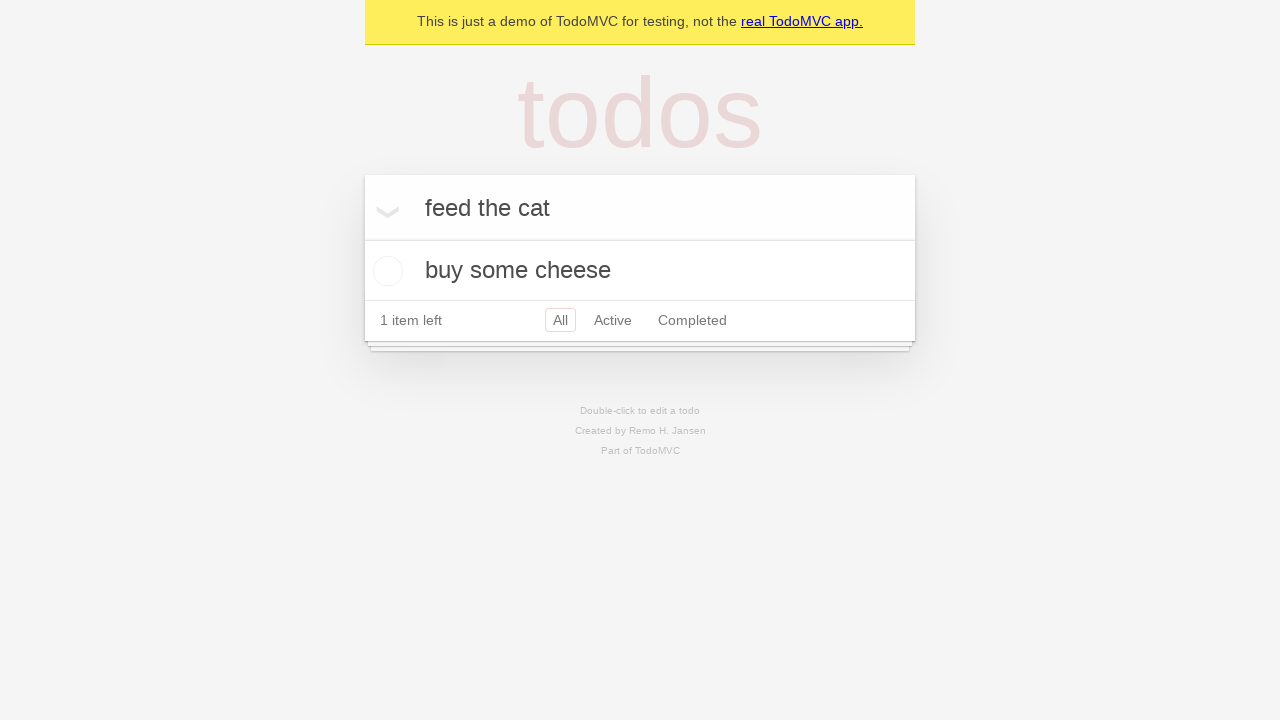

Pressed Enter to add second todo on internal:attr=[placeholder="What needs to be done?"i]
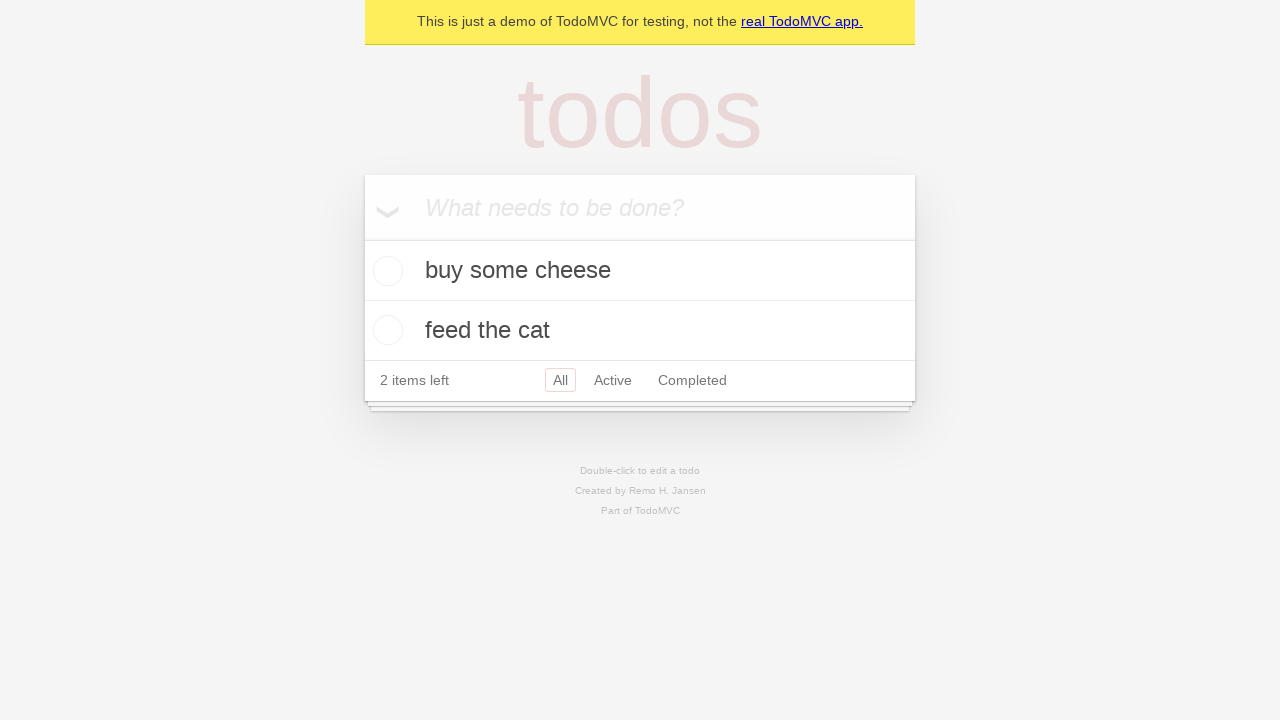

Filled todo input with 'book a doctors appointment' on internal:attr=[placeholder="What needs to be done?"i]
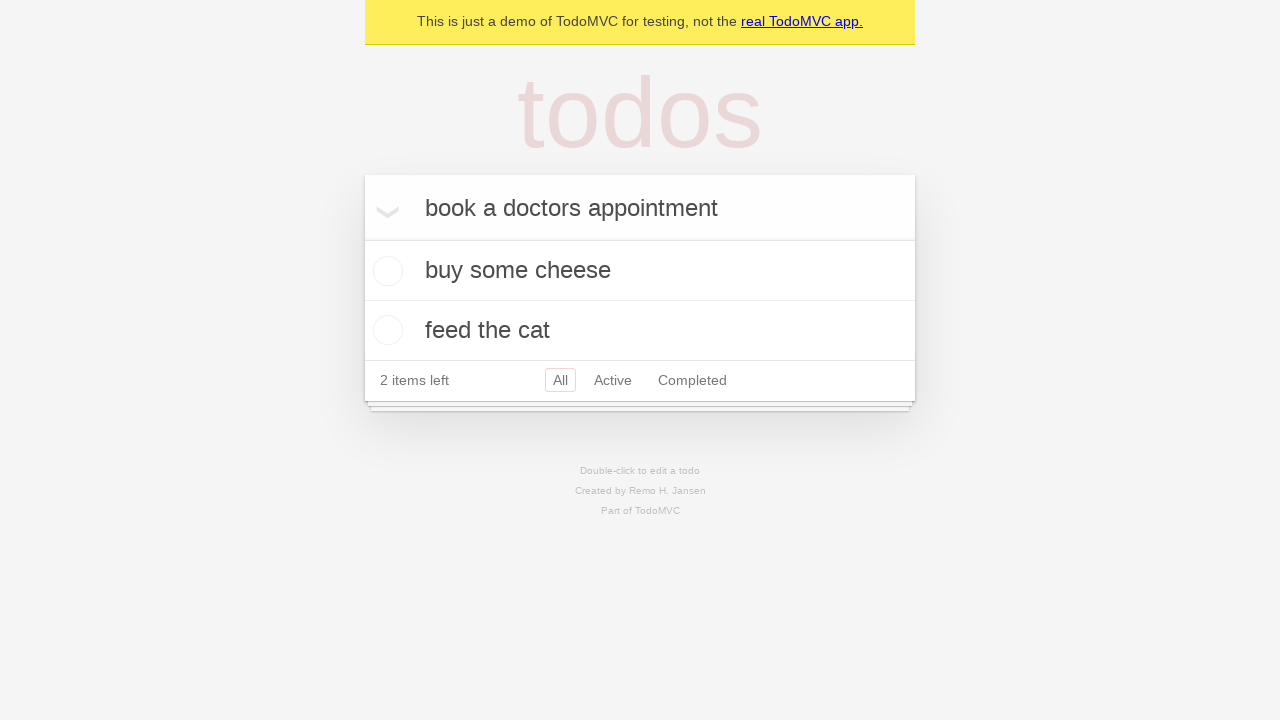

Pressed Enter to add third todo on internal:attr=[placeholder="What needs to be done?"i]
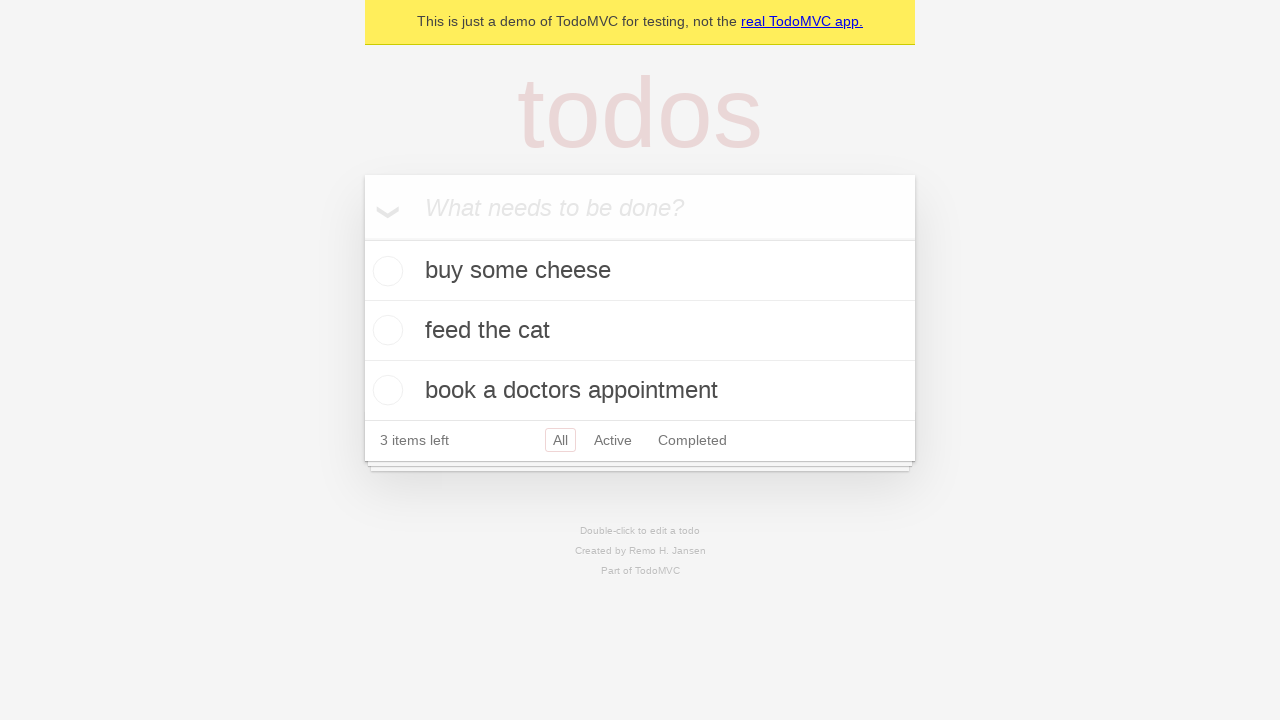

Checked the 'Mark all as complete' checkbox at (362, 238) on internal:label="Mark all as complete"i
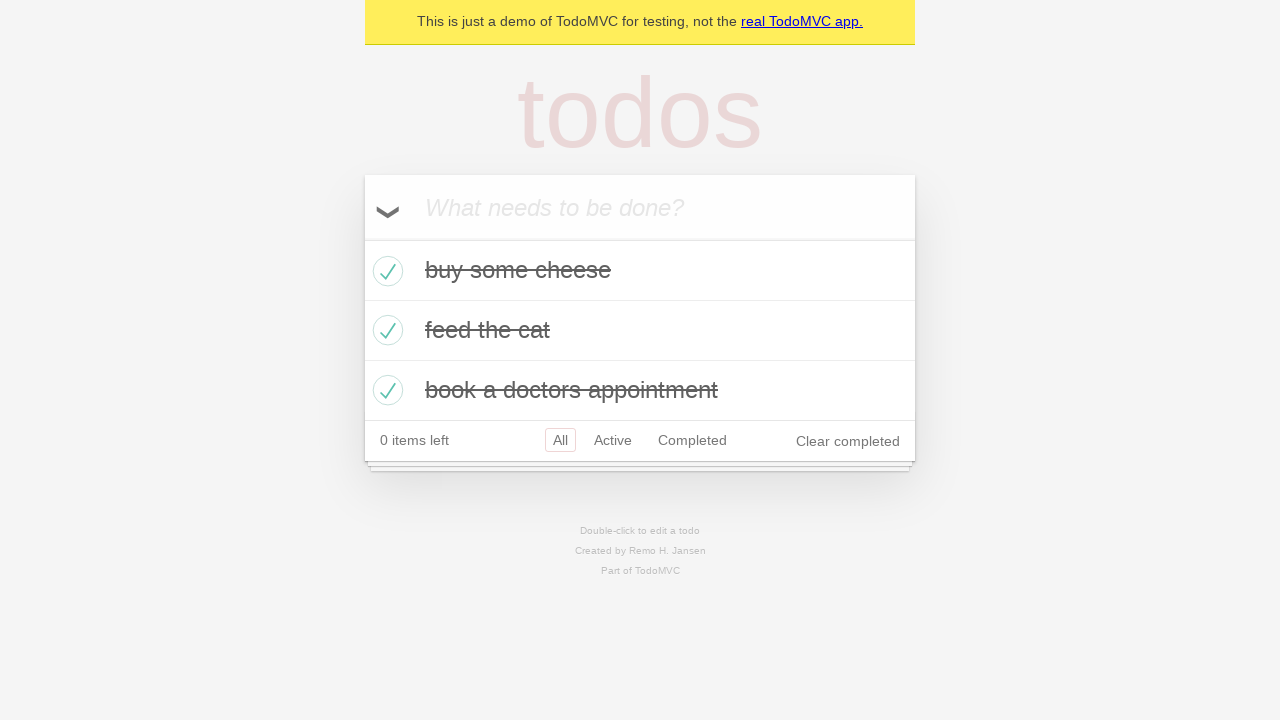

Unchecked the first todo item at (385, 271) on internal:testid=[data-testid="todo-item"s] >> nth=0 >> internal:role=checkbox
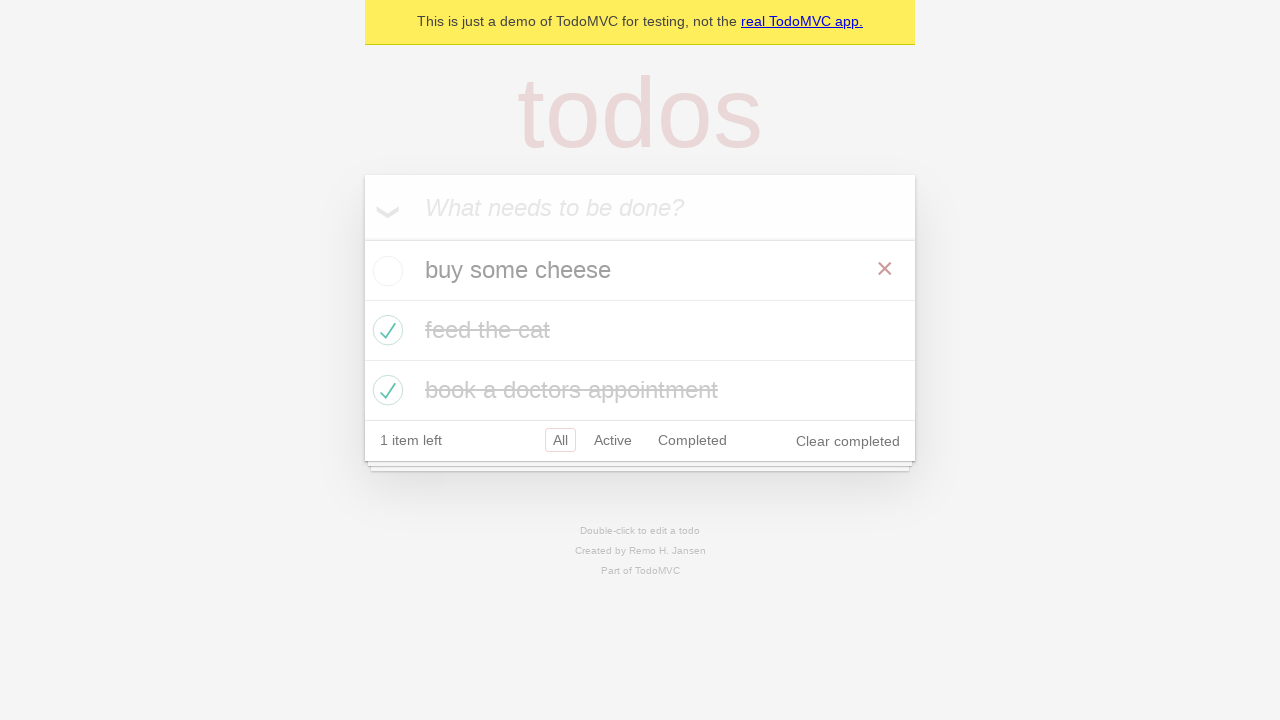

Re-checked the first todo item at (385, 271) on internal:testid=[data-testid="todo-item"s] >> nth=0 >> internal:role=checkbox
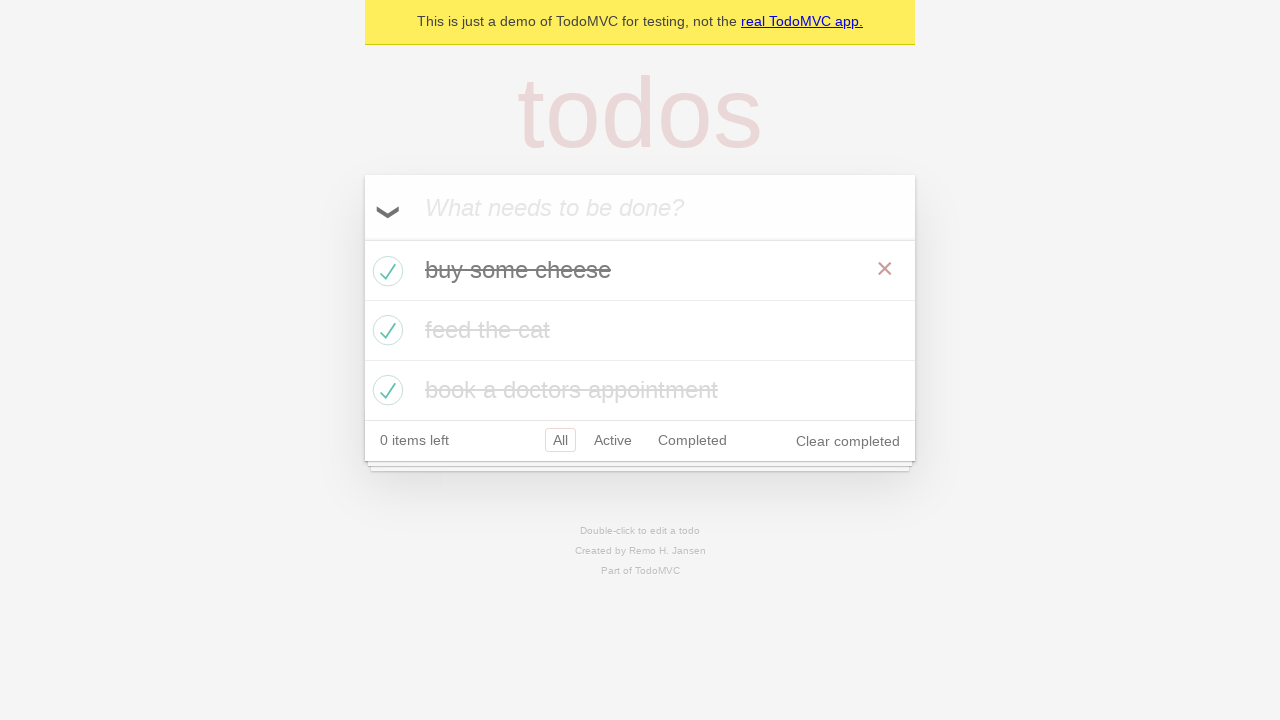

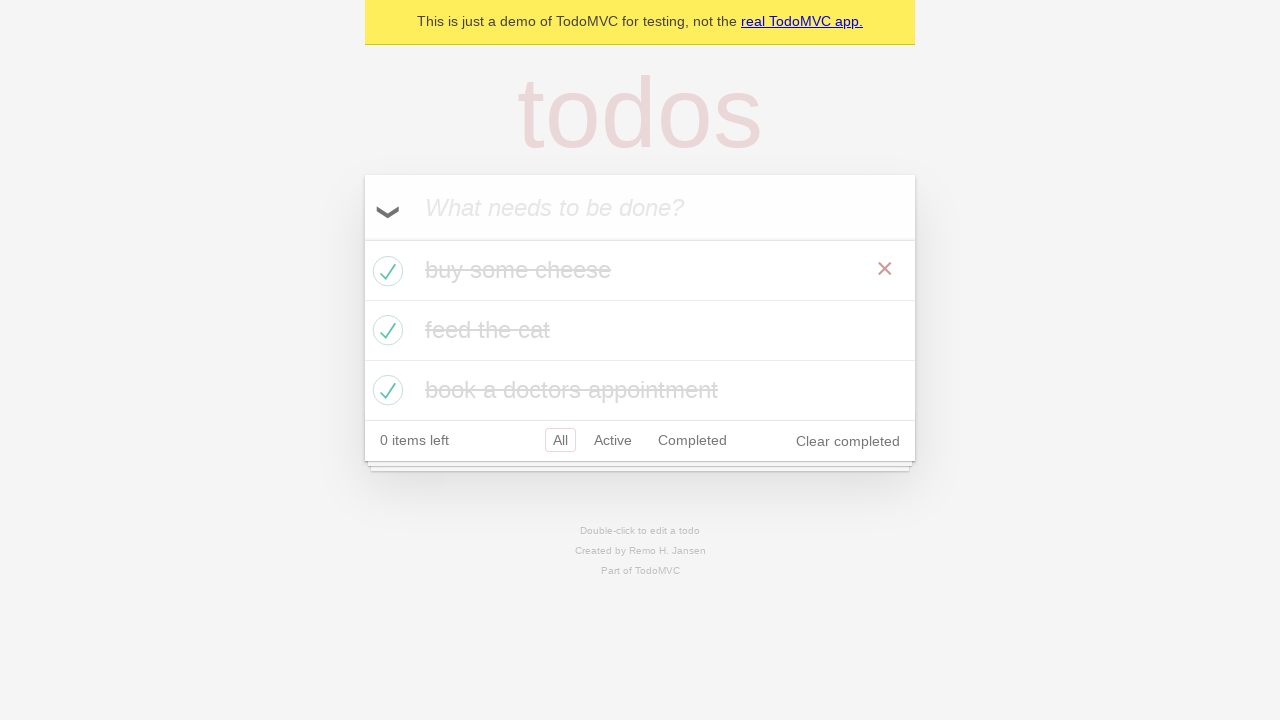